Tests adding product by navigating through category links and then proceeding to checkout

Starting URL: https://practice.automationtesting.in/shop

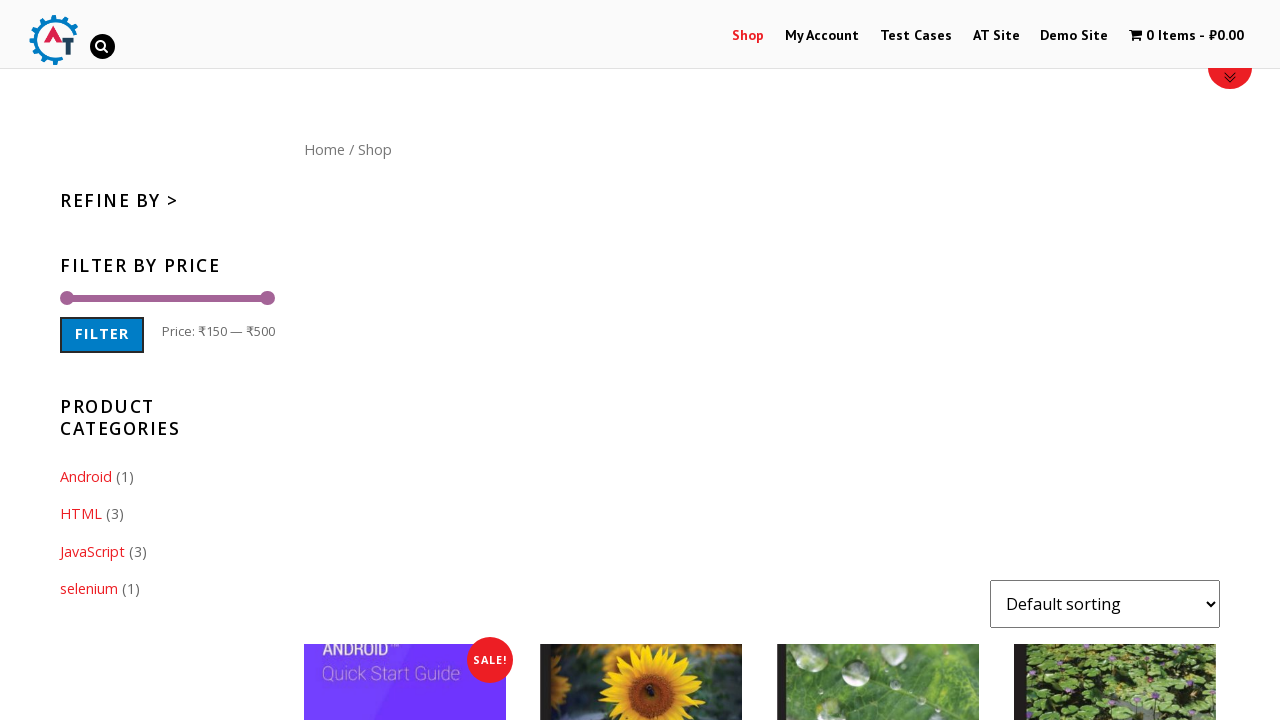

Clicked HTML category link at (81, 514) on xpath=//a[text()='HTML']
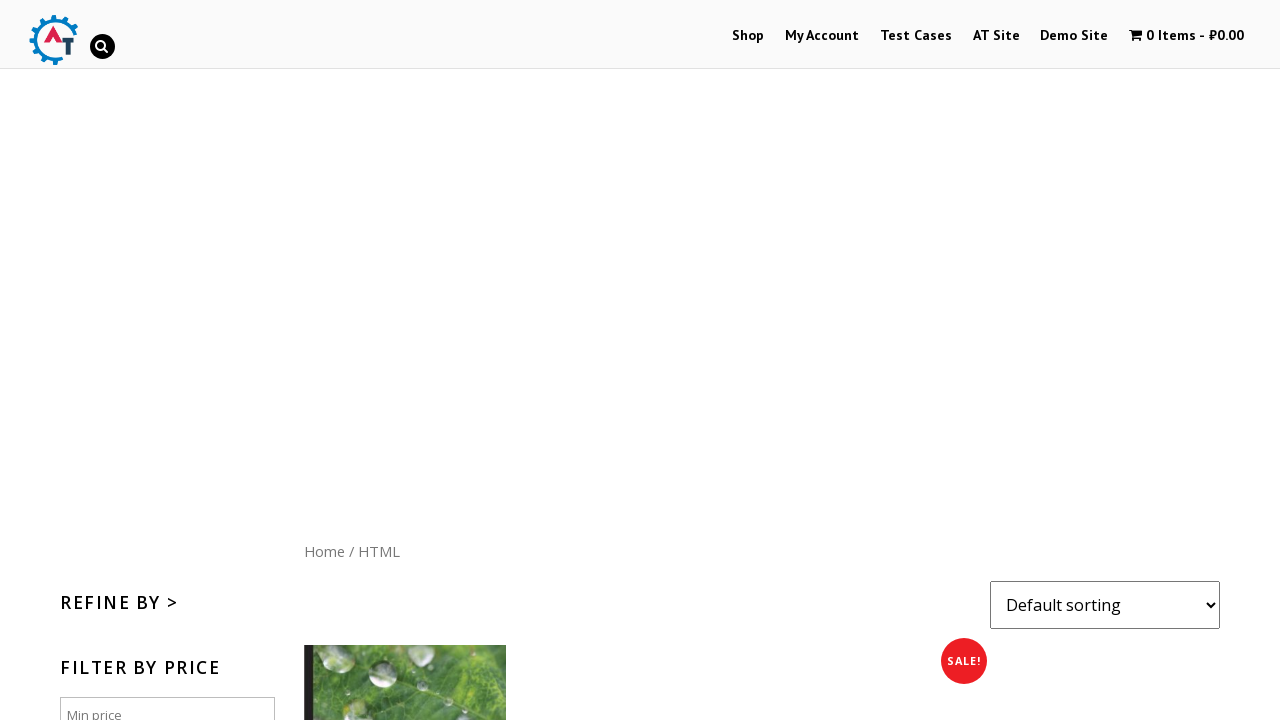

Waited 2 seconds for page load
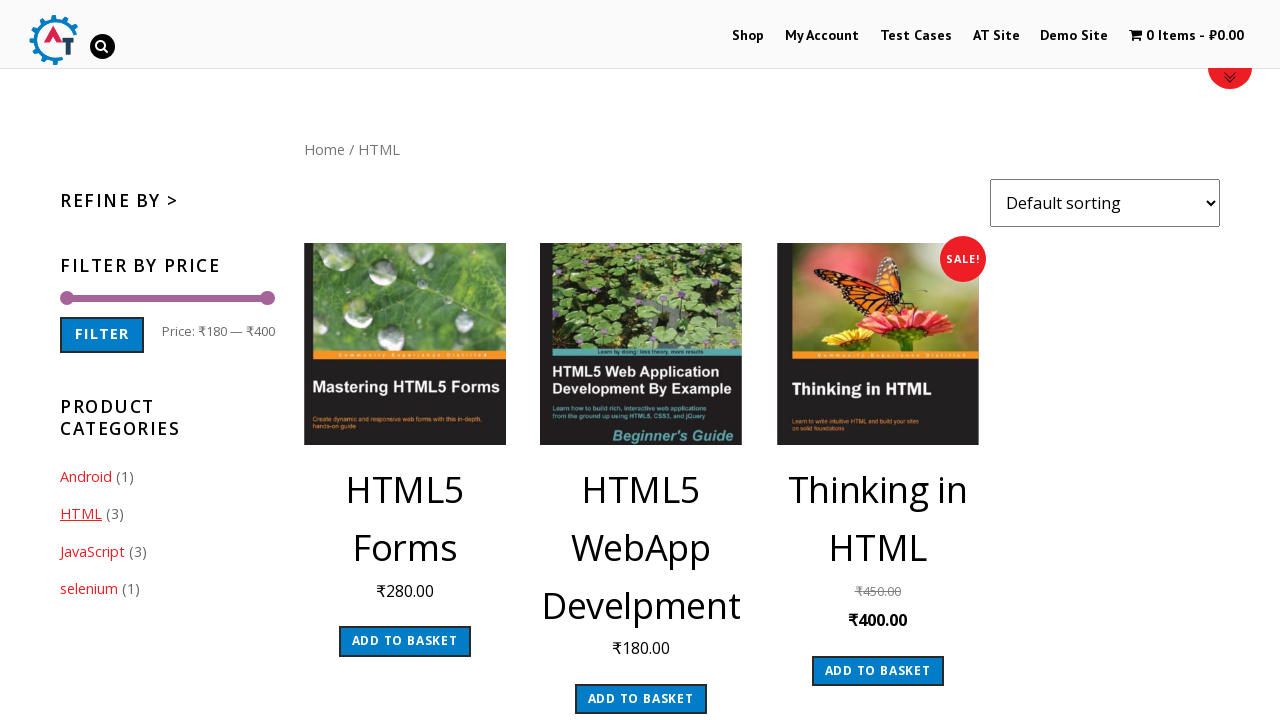

Clicked product with ID 163 to add to cart at (878, 671) on xpath=//a[@data-product_id='163']
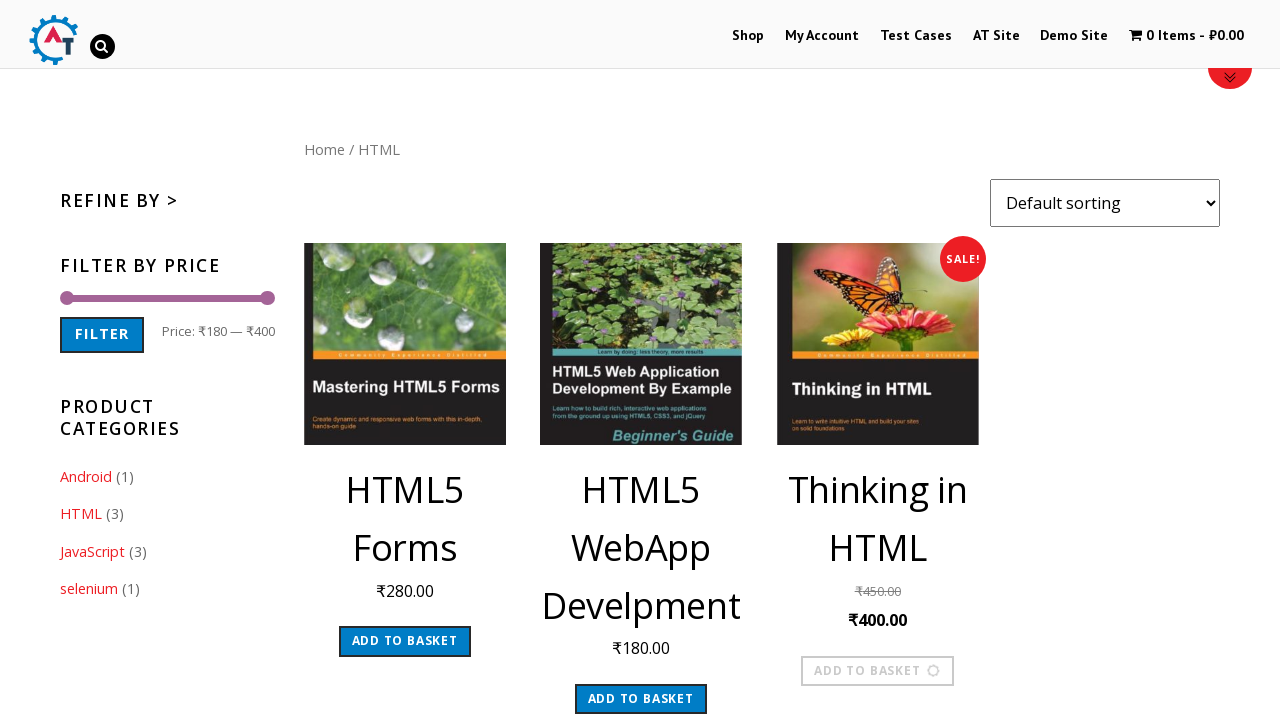

Waited 2 seconds for product addition confirmation
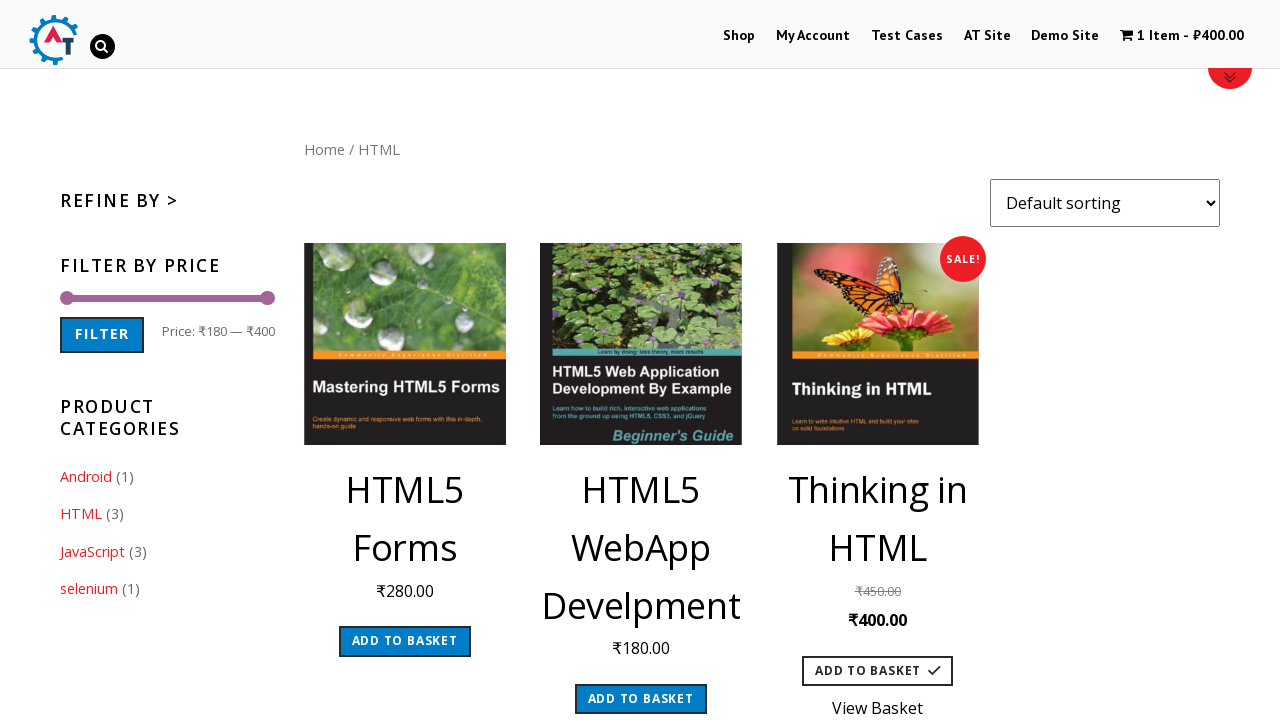

Clicked View Basket button at (878, 702) on text=View Basket
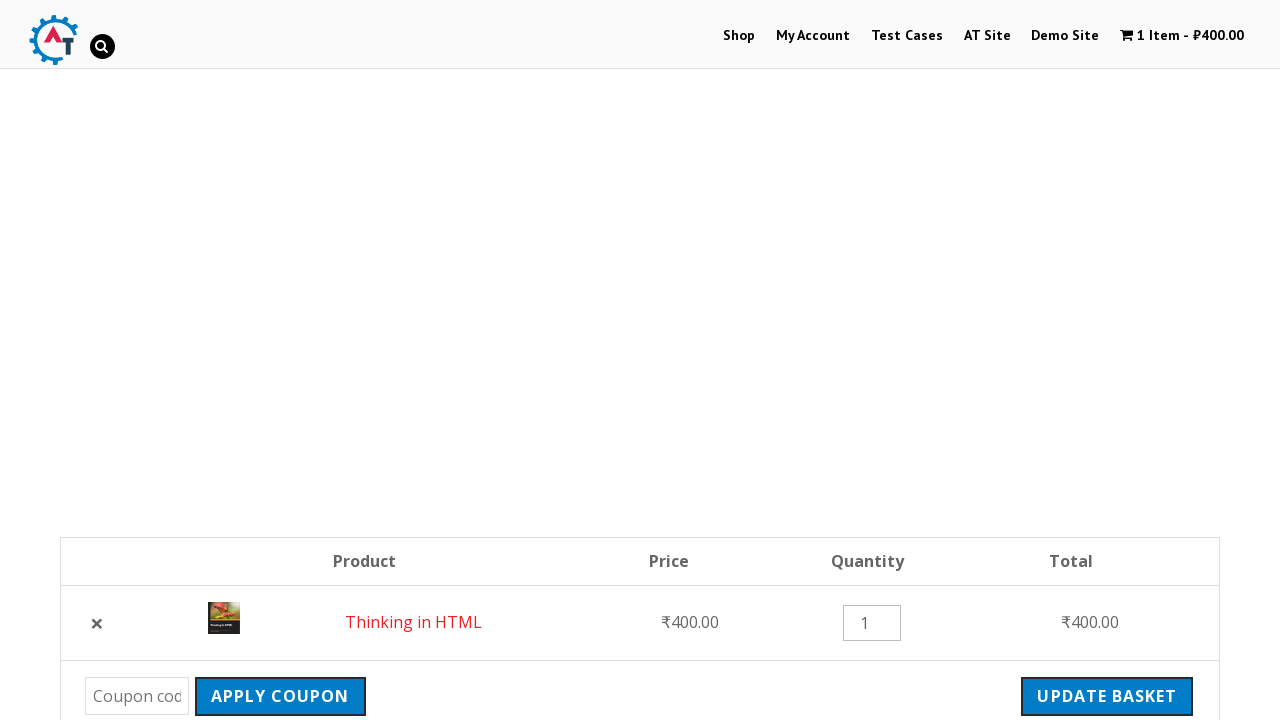

Waited 1 second for basket page to load
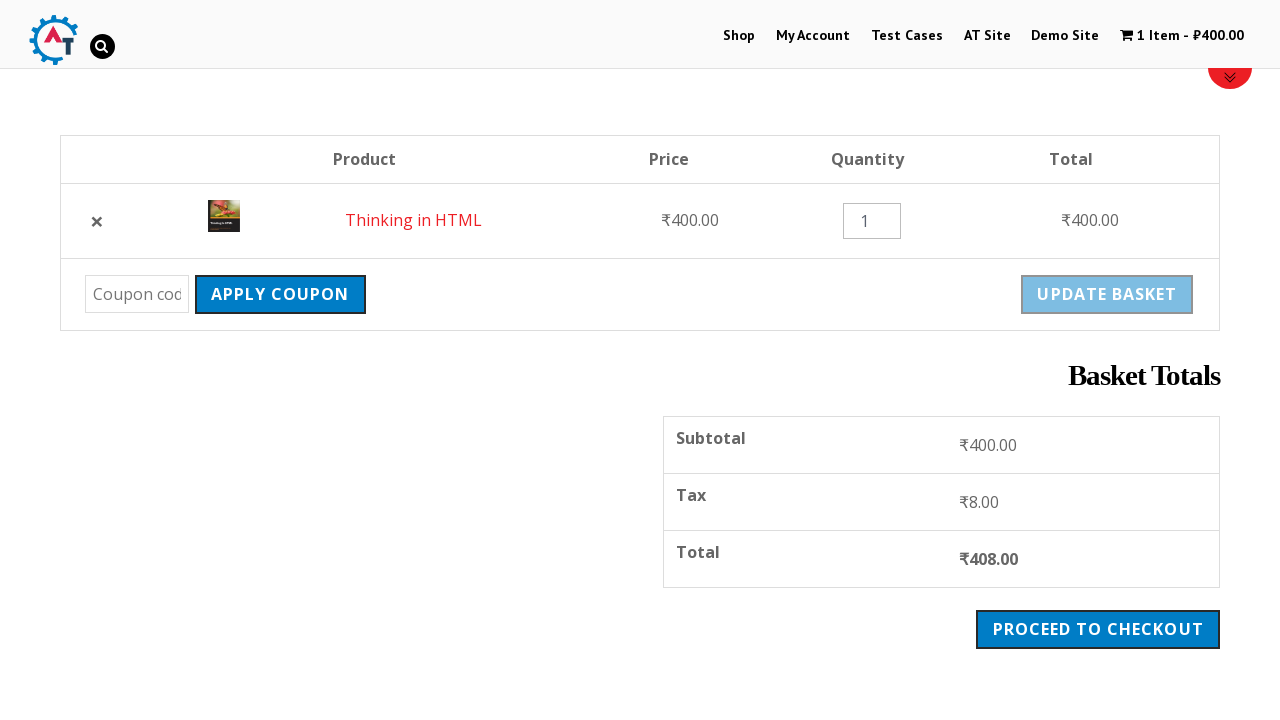

Clicked checkout button to proceed to checkout at (1098, 629) on xpath=//a[@class='checkout-button button alt wc-forward']
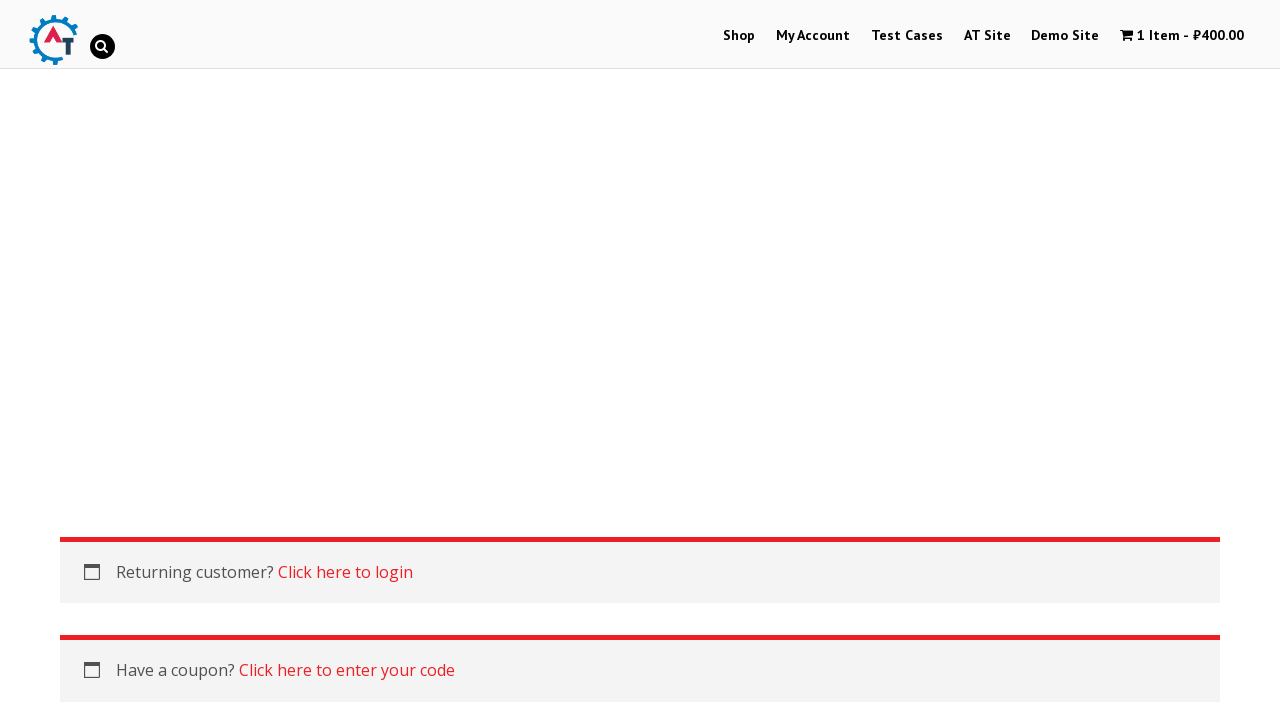

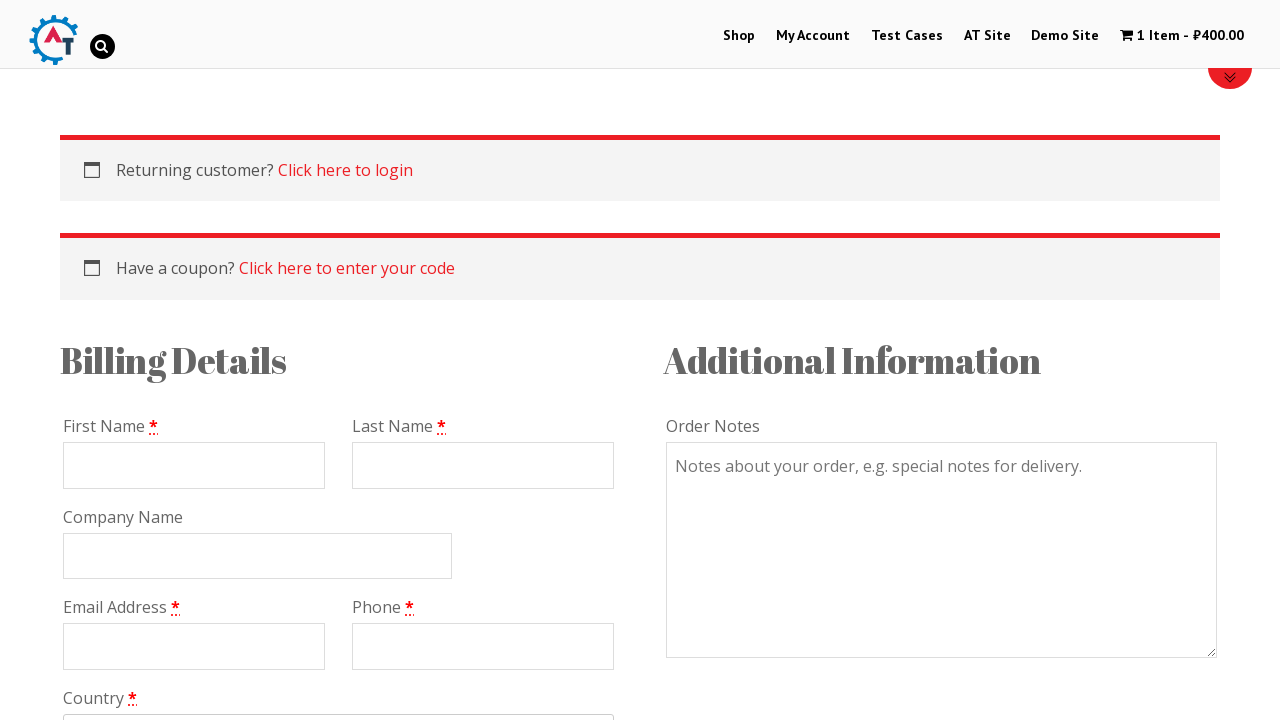